Tests marking all todo items as completed using the toggle all checkbox

Starting URL: https://demo.playwright.dev/todomvc

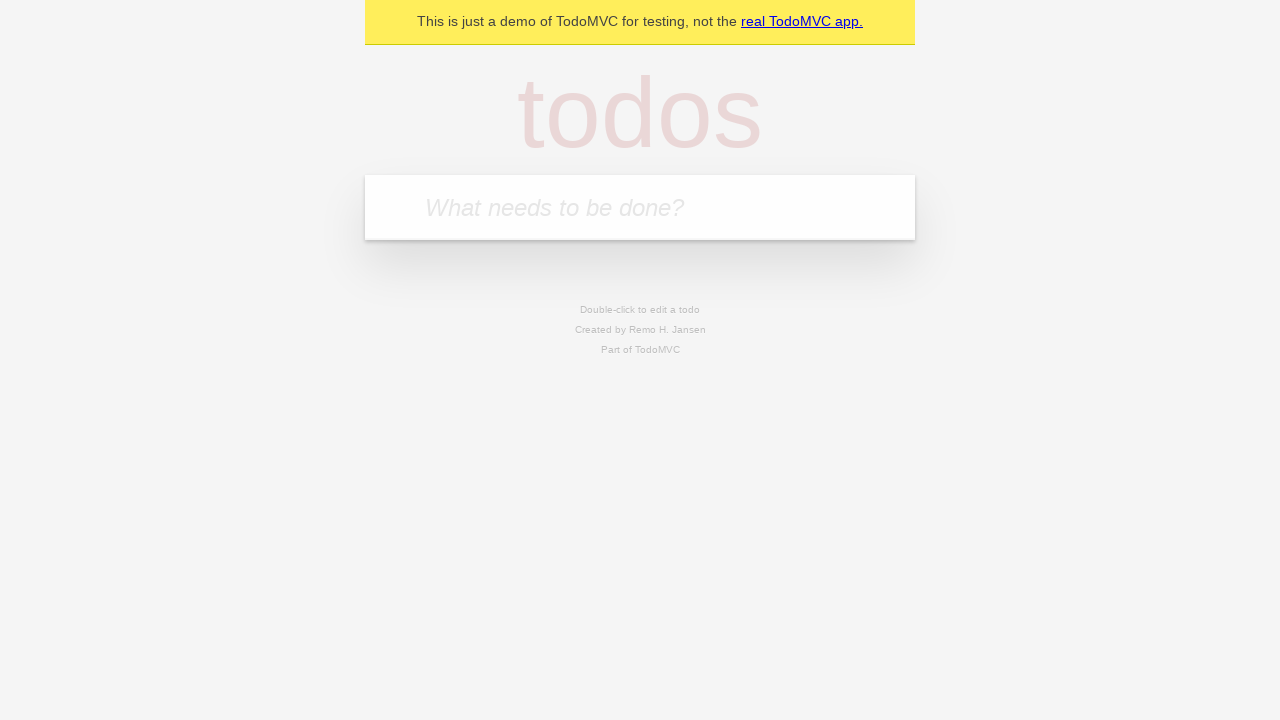

Navigated to TodoMVC demo page
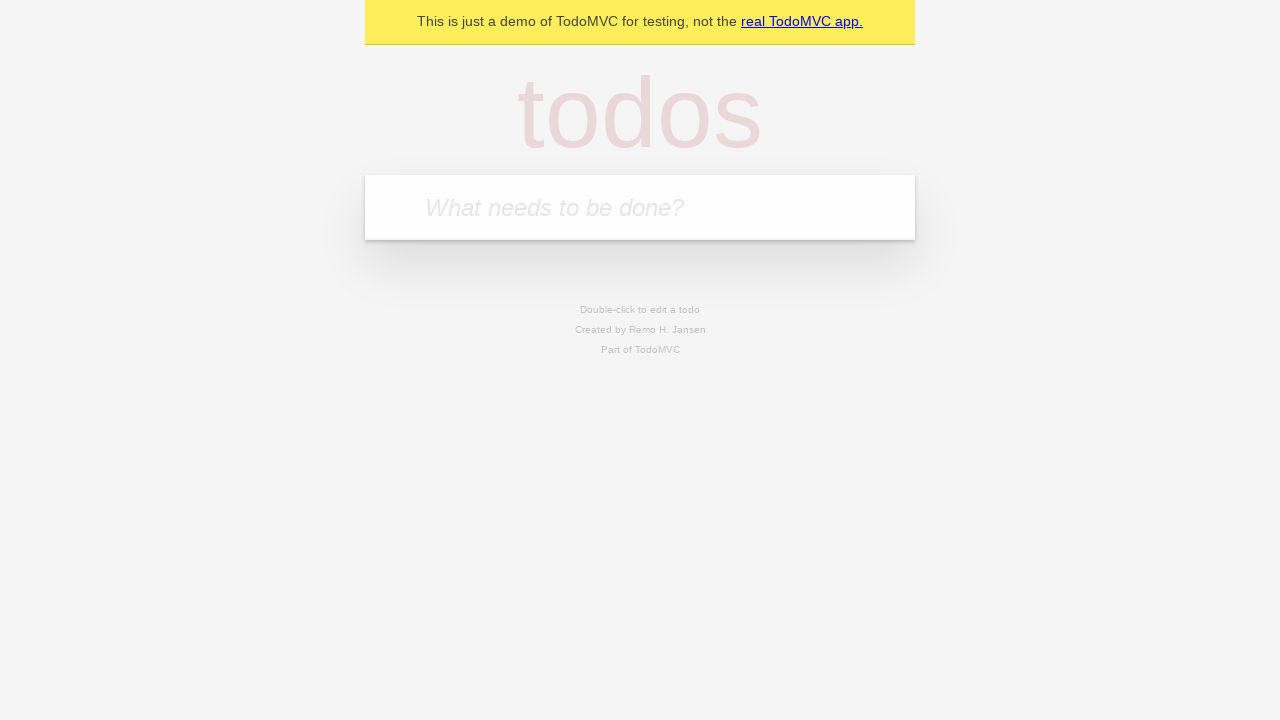

Filled todo input with 'buy some cheese' on internal:attr=[placeholder="What needs to be done?"i]
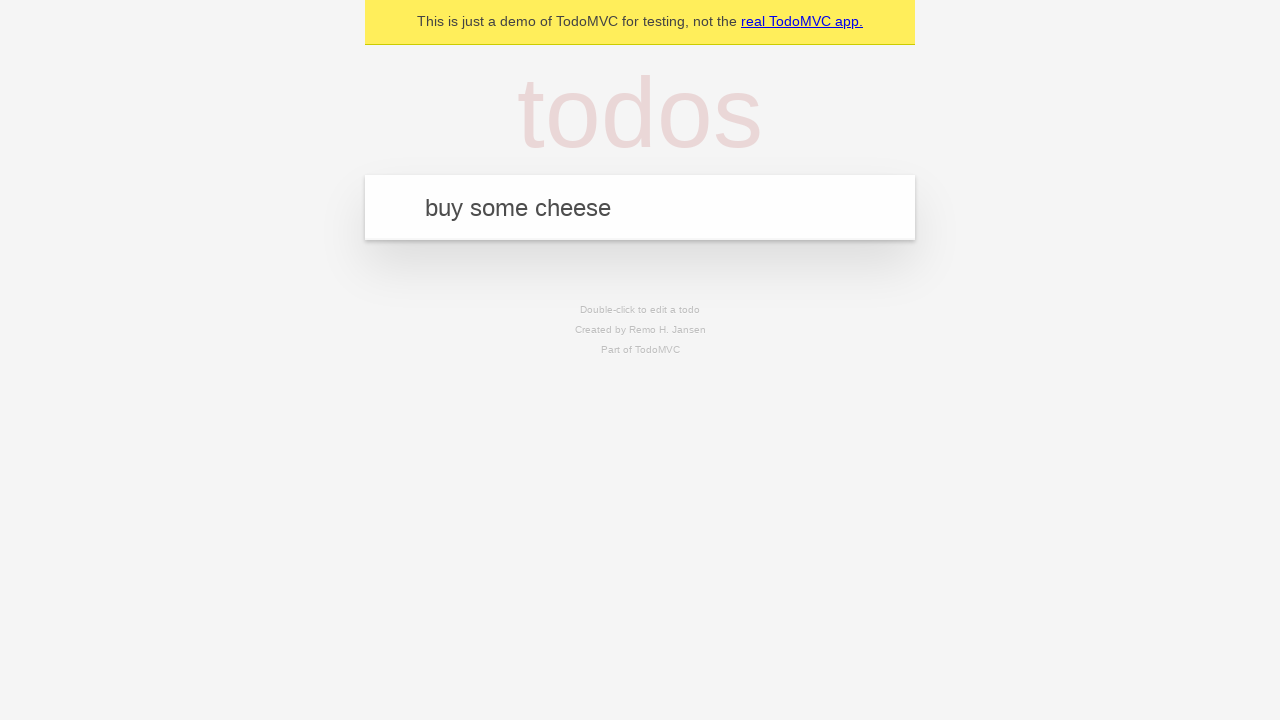

Pressed Enter to add 'buy some cheese' todo on internal:attr=[placeholder="What needs to be done?"i]
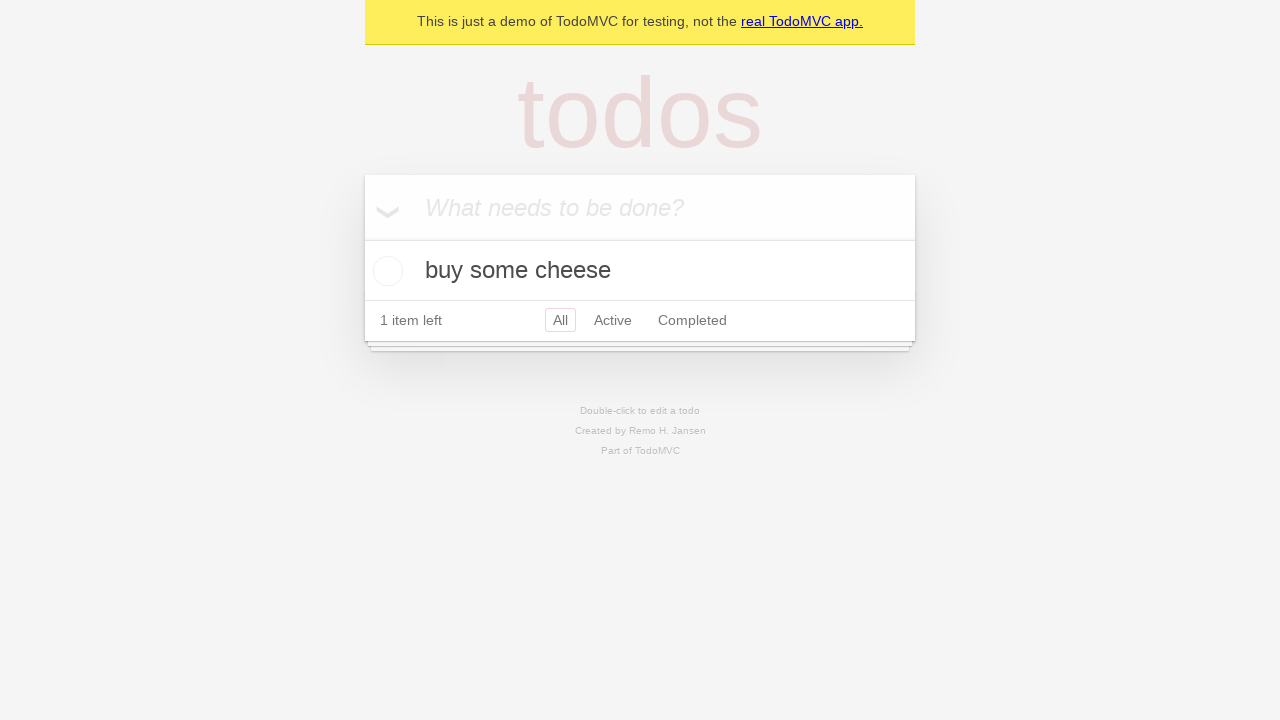

Filled todo input with 'feed the cat' on internal:attr=[placeholder="What needs to be done?"i]
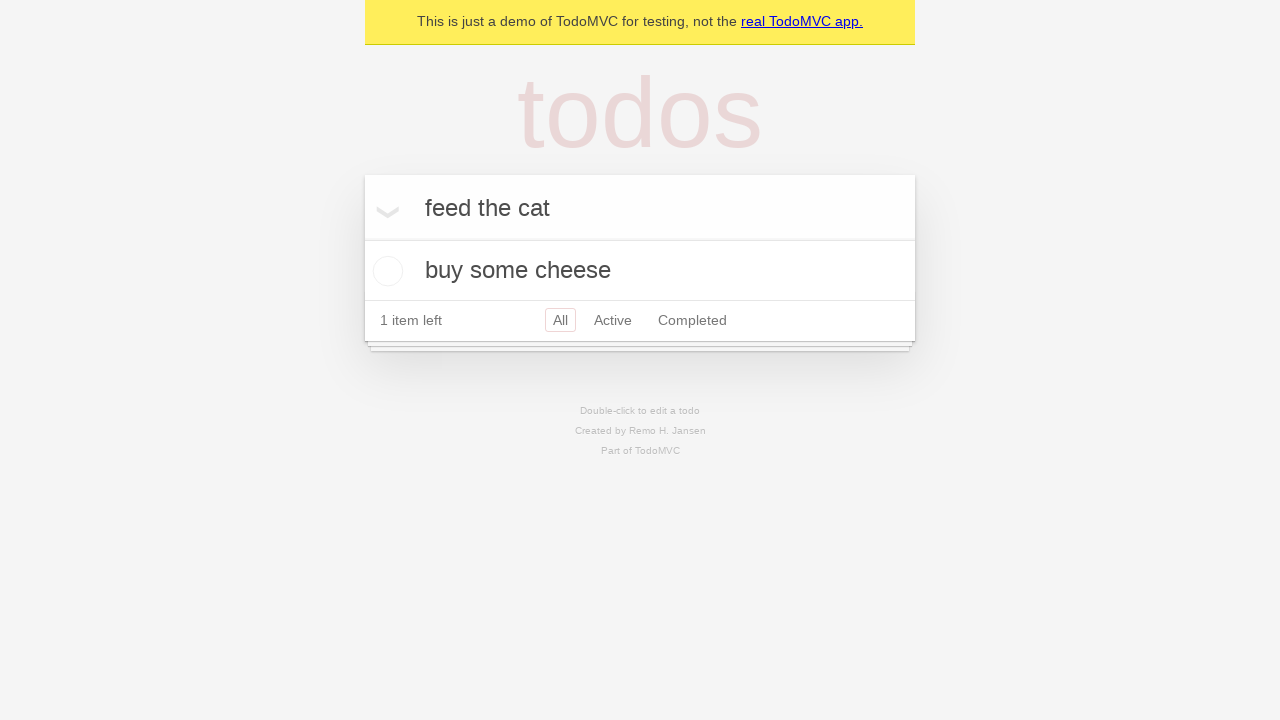

Pressed Enter to add 'feed the cat' todo on internal:attr=[placeholder="What needs to be done?"i]
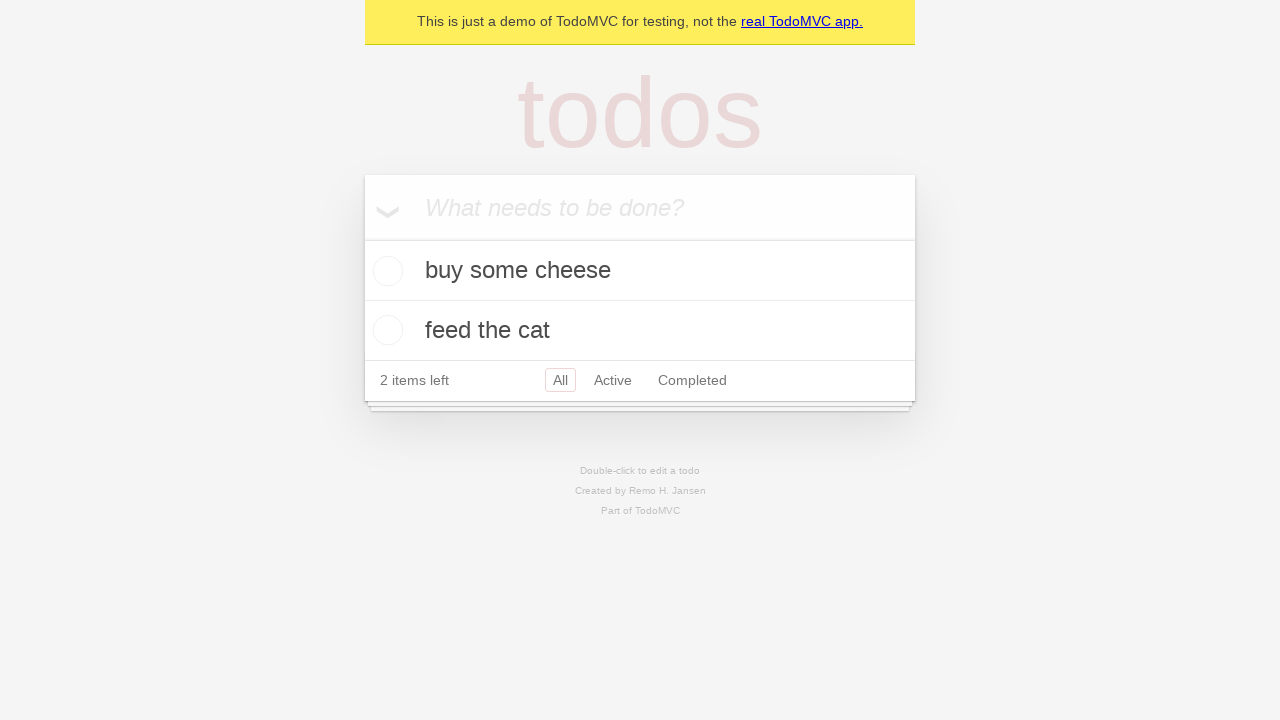

Filled todo input with 'book a doctors appointment' on internal:attr=[placeholder="What needs to be done?"i]
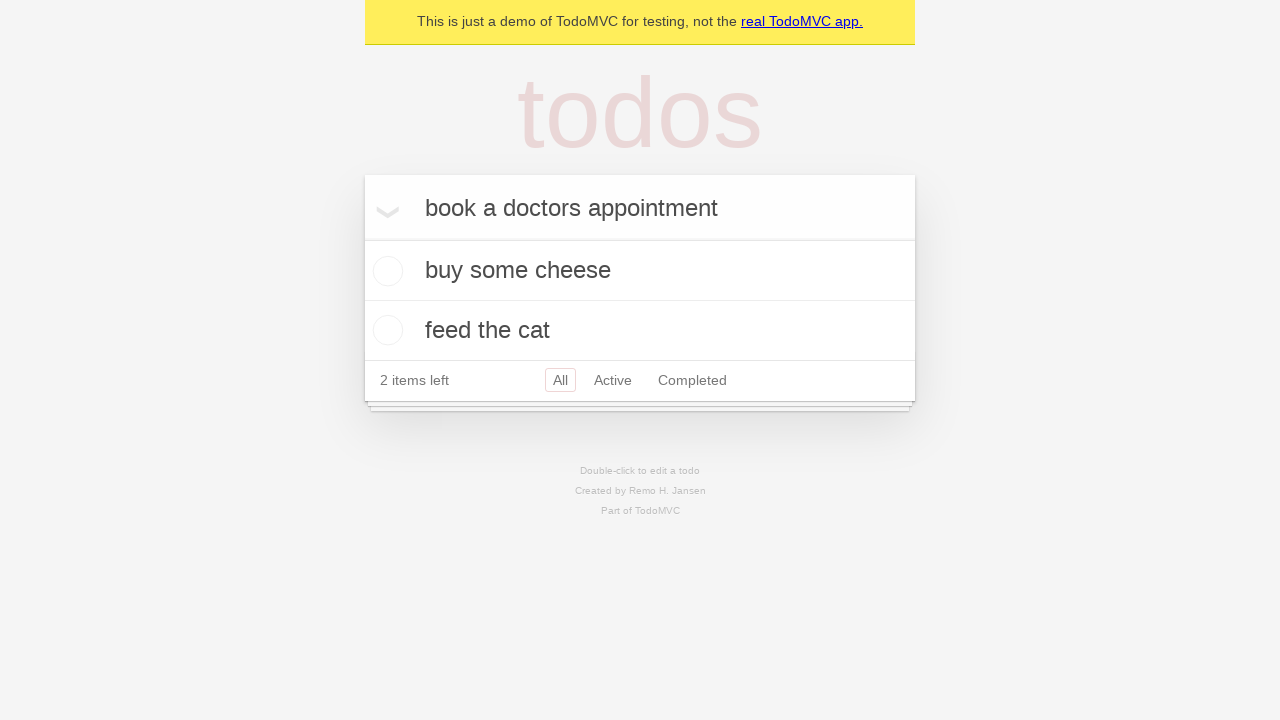

Pressed Enter to add 'book a doctors appointment' todo on internal:attr=[placeholder="What needs to be done?"i]
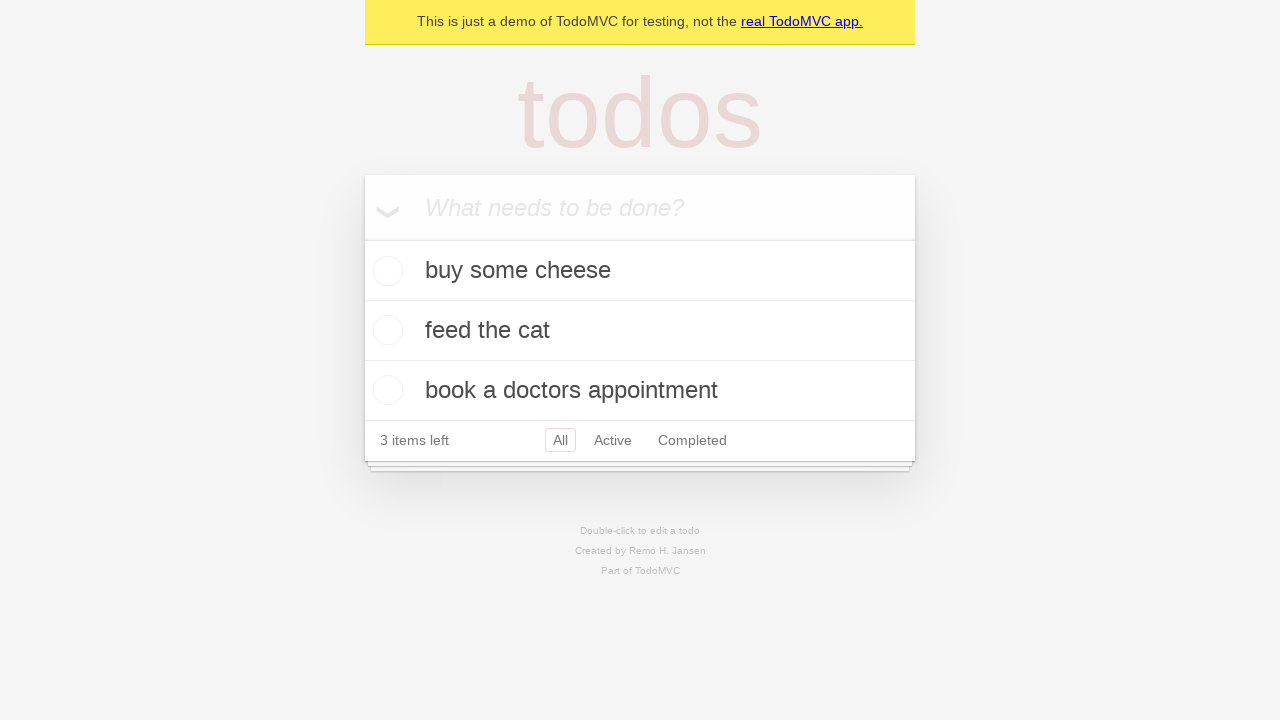

Clicked 'Mark all as complete' checkbox at (362, 238) on internal:label="Mark all as complete"i
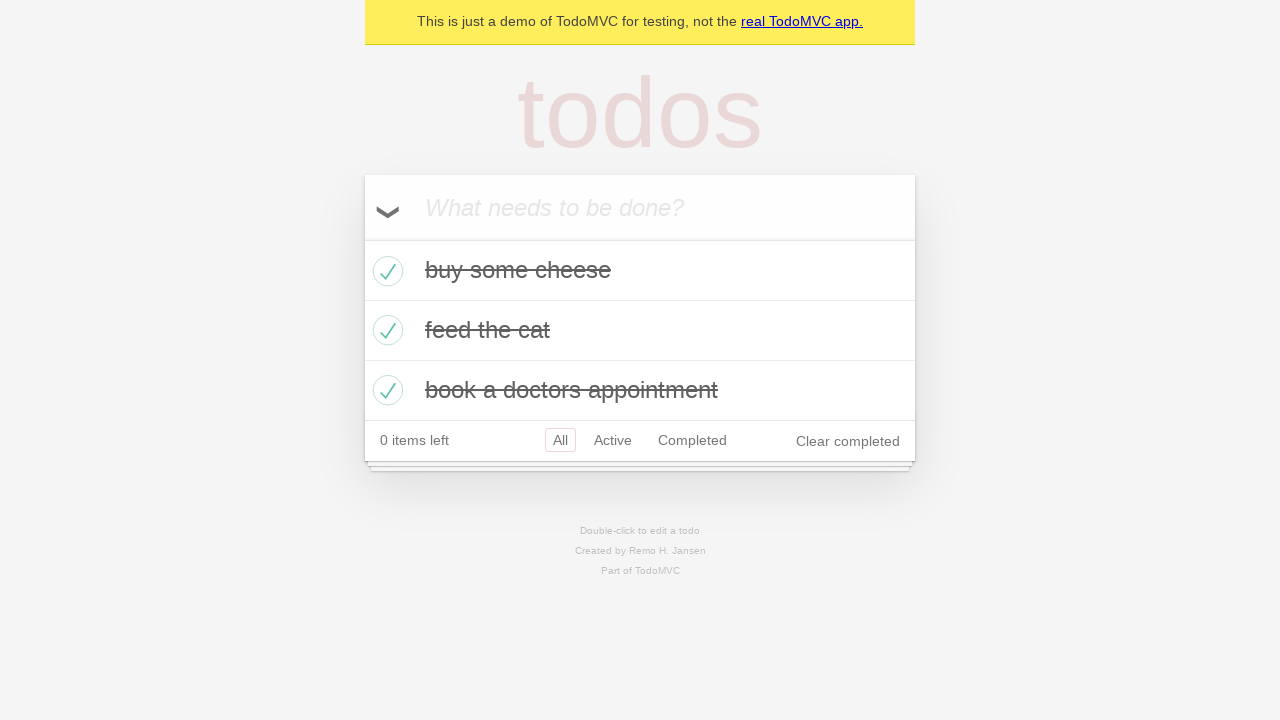

Verified all todo items are marked as completed
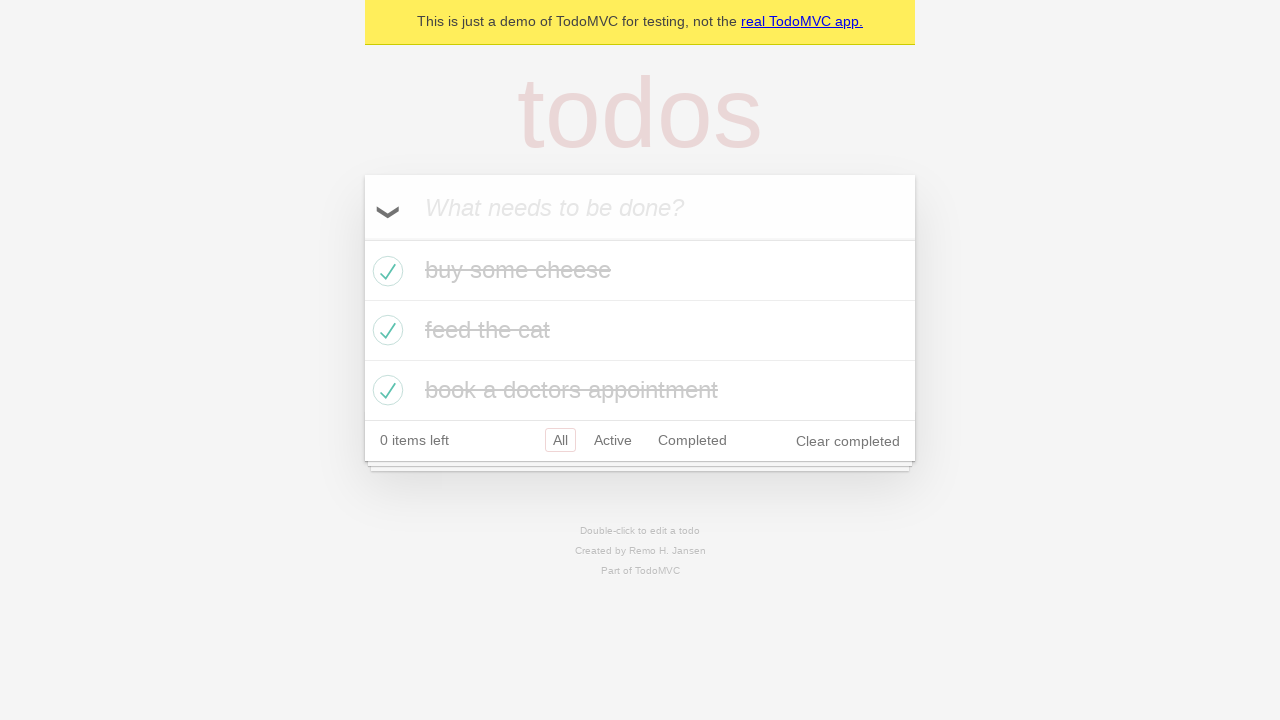

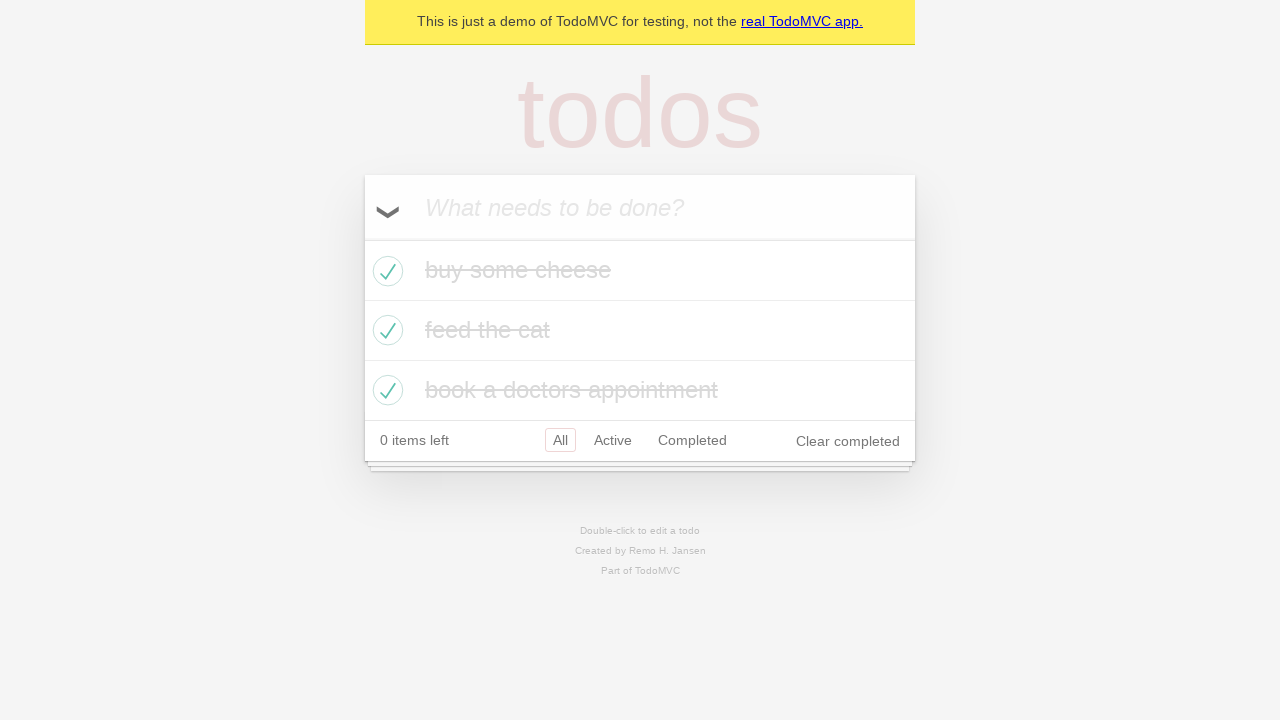